Tests a simple registration form by filling in first name, last name, email, and phone number fields, then submitting the form and handling the confirmation alert.

Starting URL: https://v1.training-support.net/selenium/simple-form

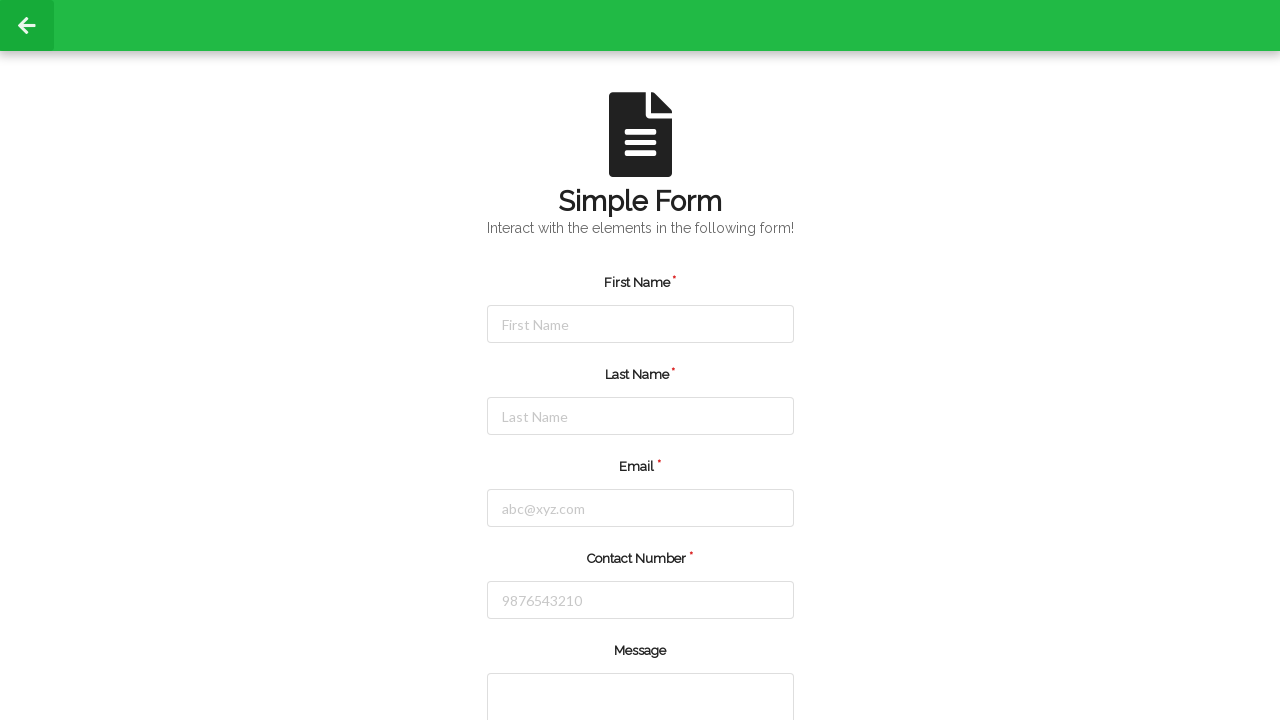

Filled first name field with 'Michael' on #firstName
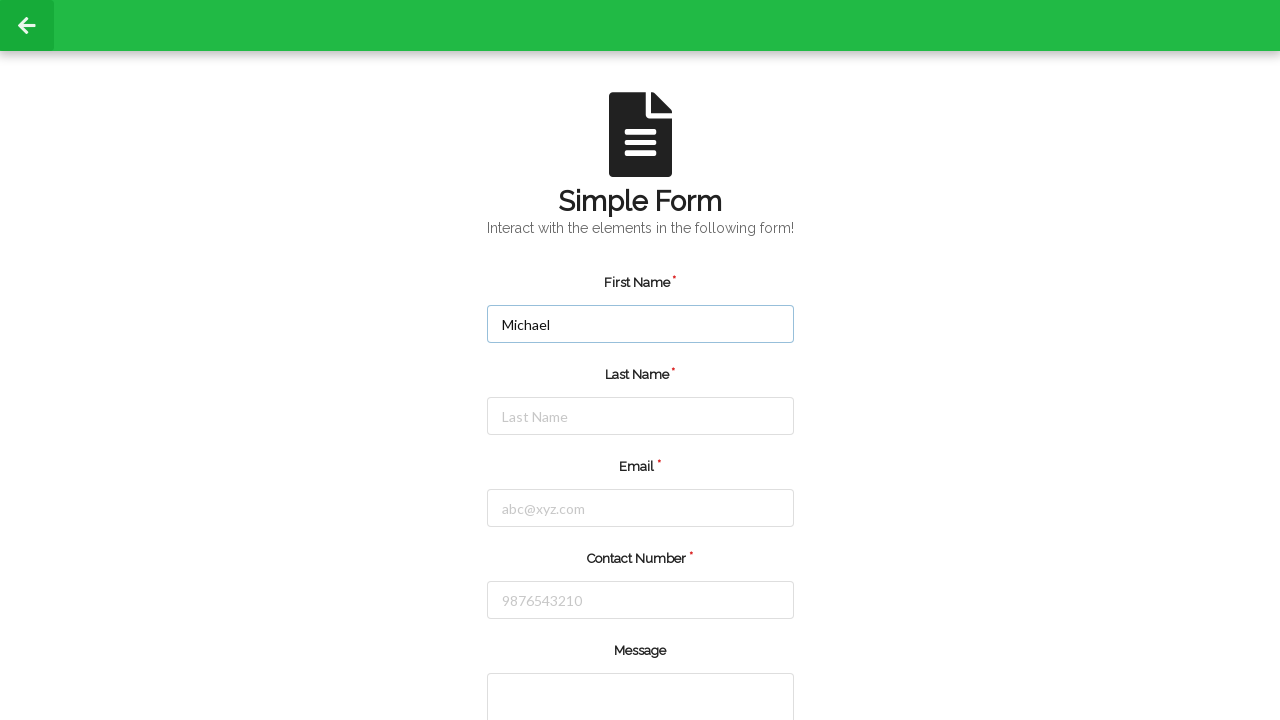

Filled last name field with 'Johnson' on #lastName
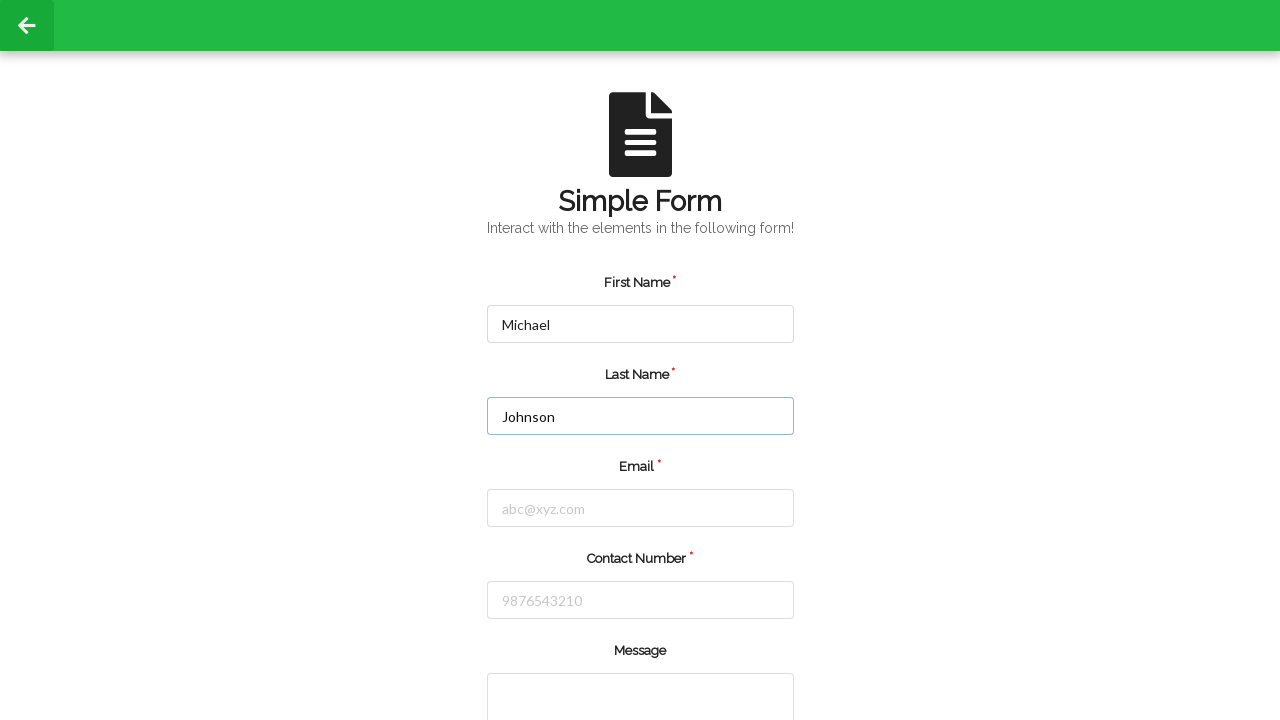

Filled email field with 'michael.johnson@testmail.com' on #email
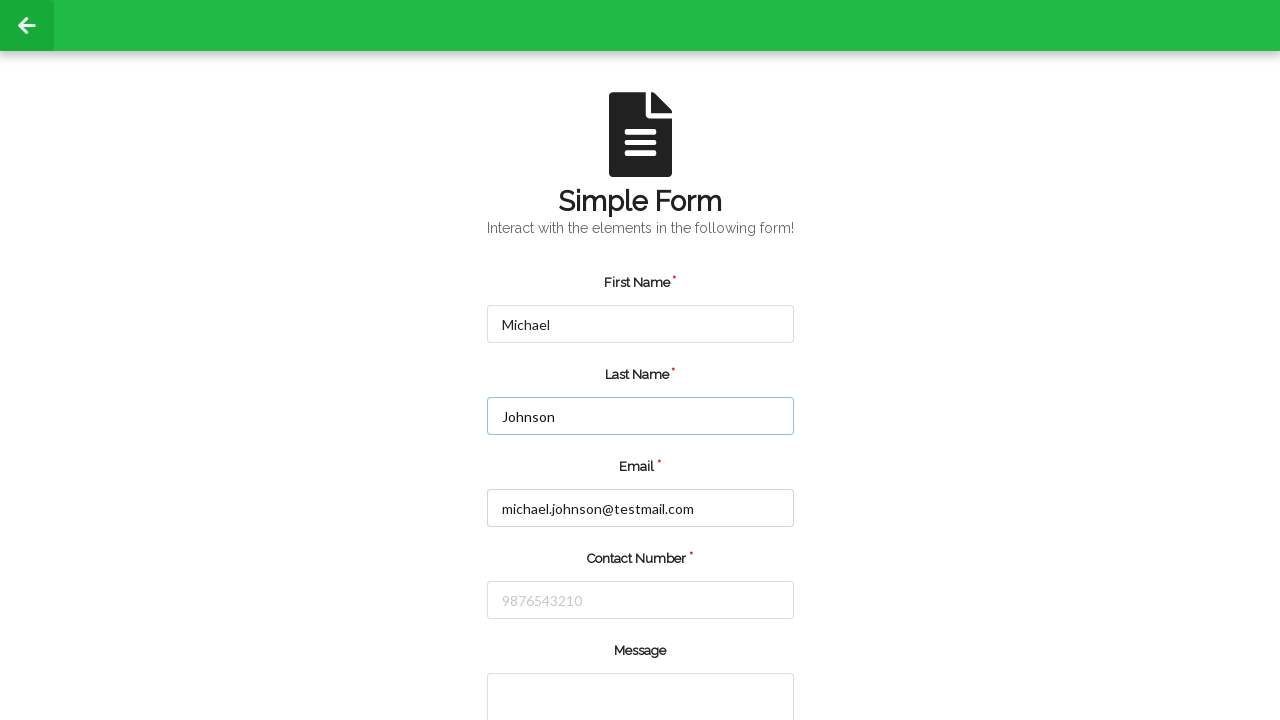

Filled phone number field with '5551234567' on #number
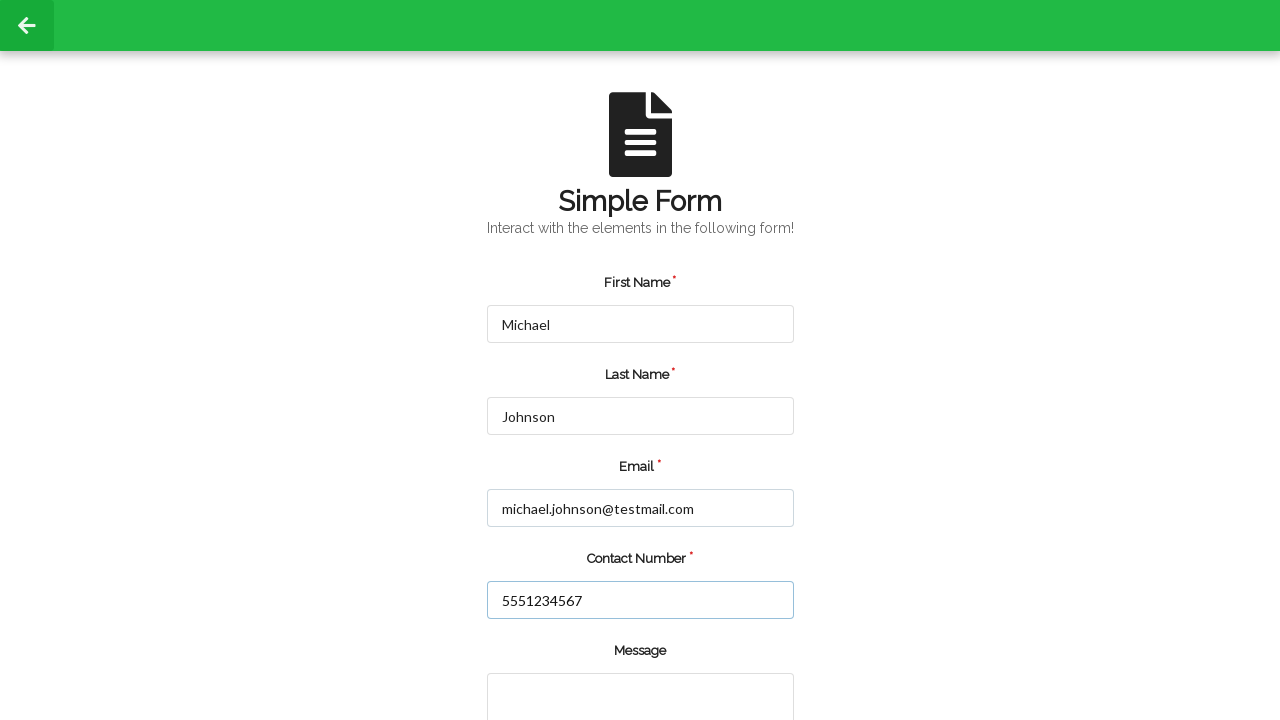

Clicked the submit button at (558, 660) on input.green
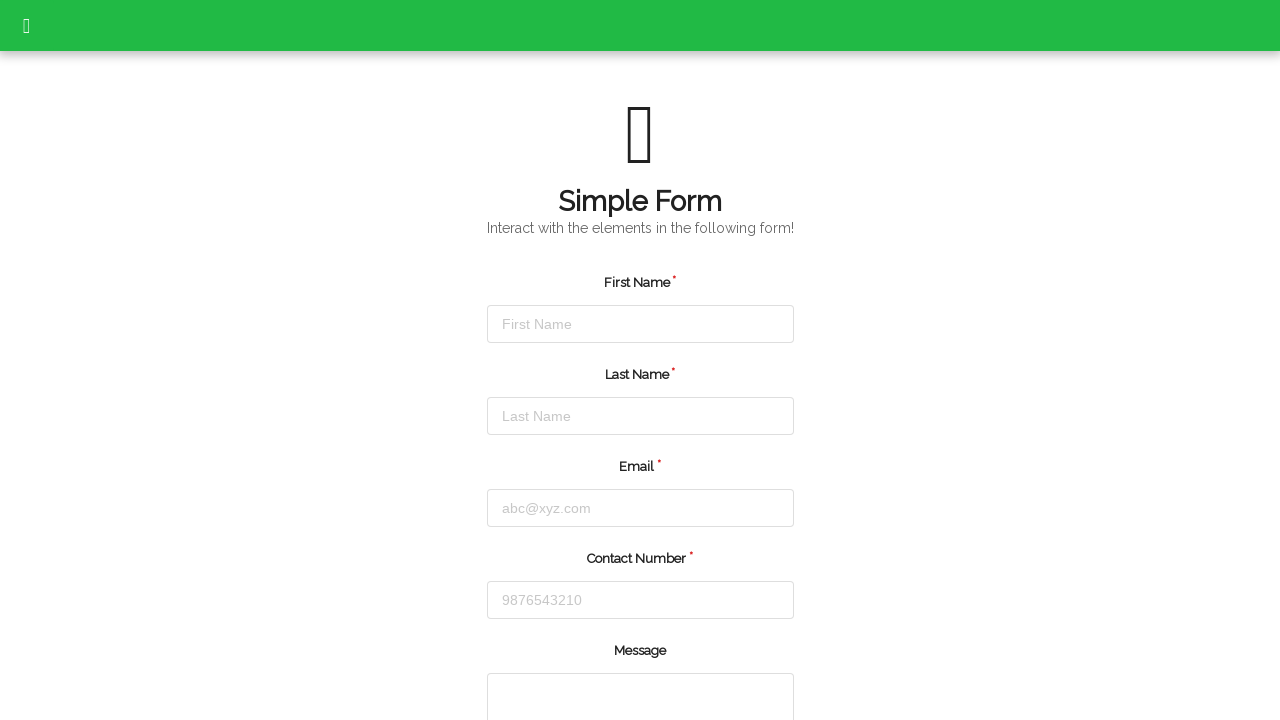

Set up dialog handler to accept alerts
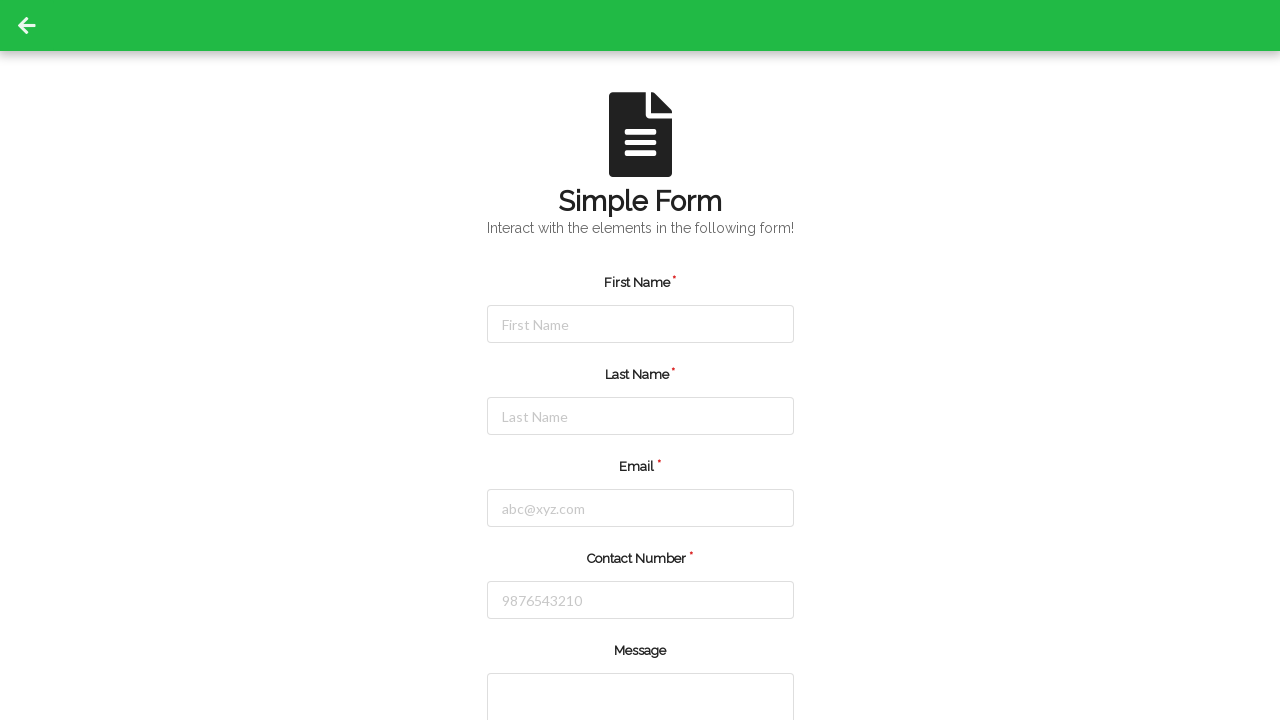

Waited for alert confirmation dialog
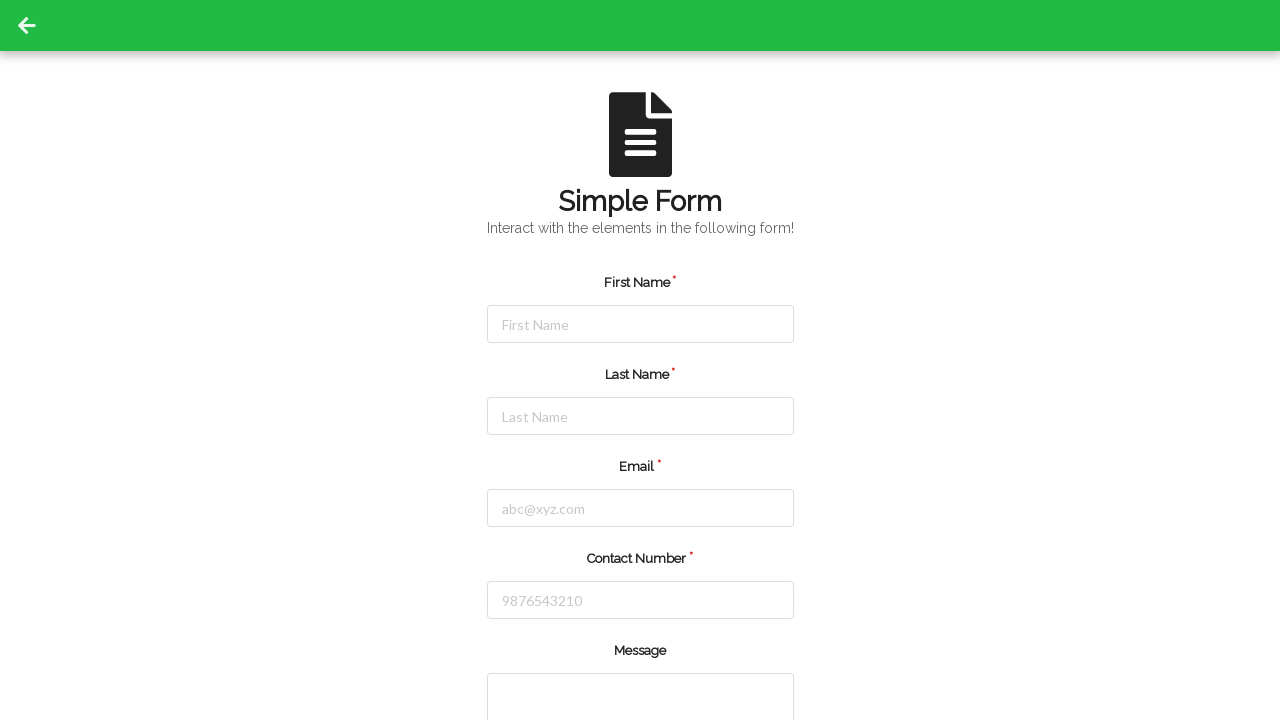

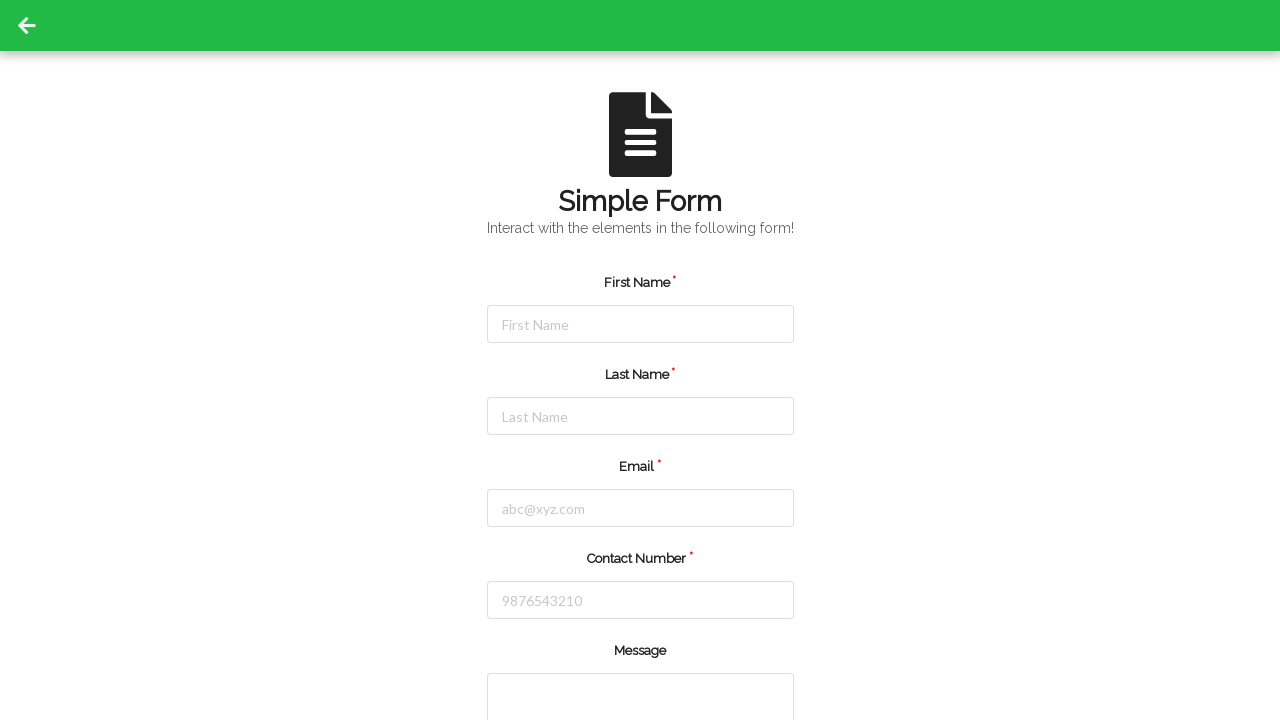